Tests clicking the Start button on the dynamic loading page (incomplete test - only clicks button without verification).

Starting URL: https://the-internet.herokuapp.com/dynamic_loading/1

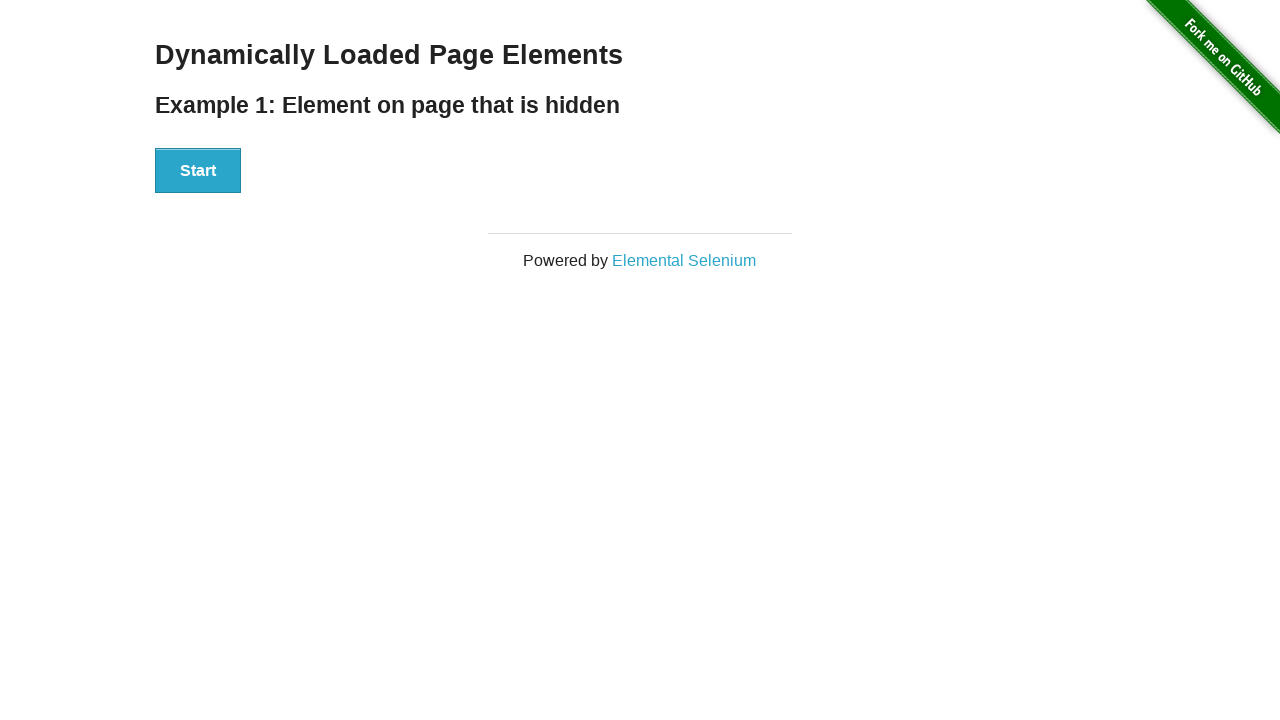

Clicked the Start button on the dynamic loading page at (198, 171) on xpath=//button
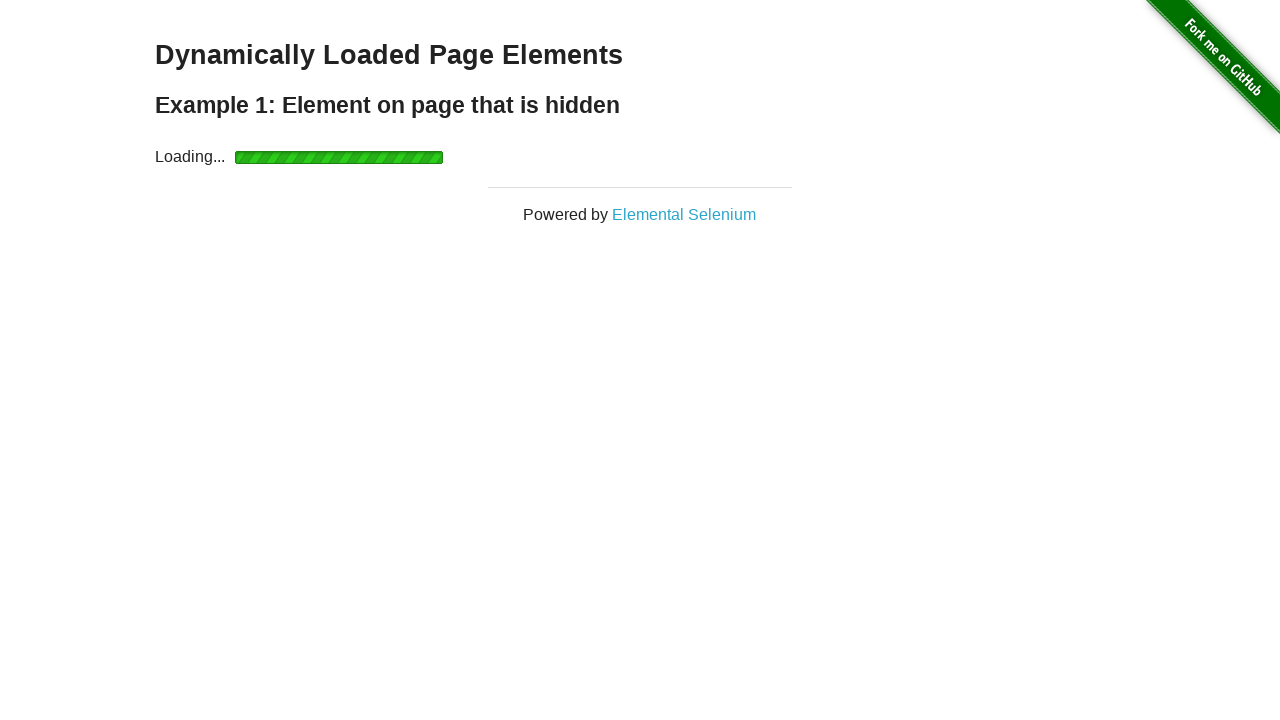

Waited for the 'Hello World!' text element to be present
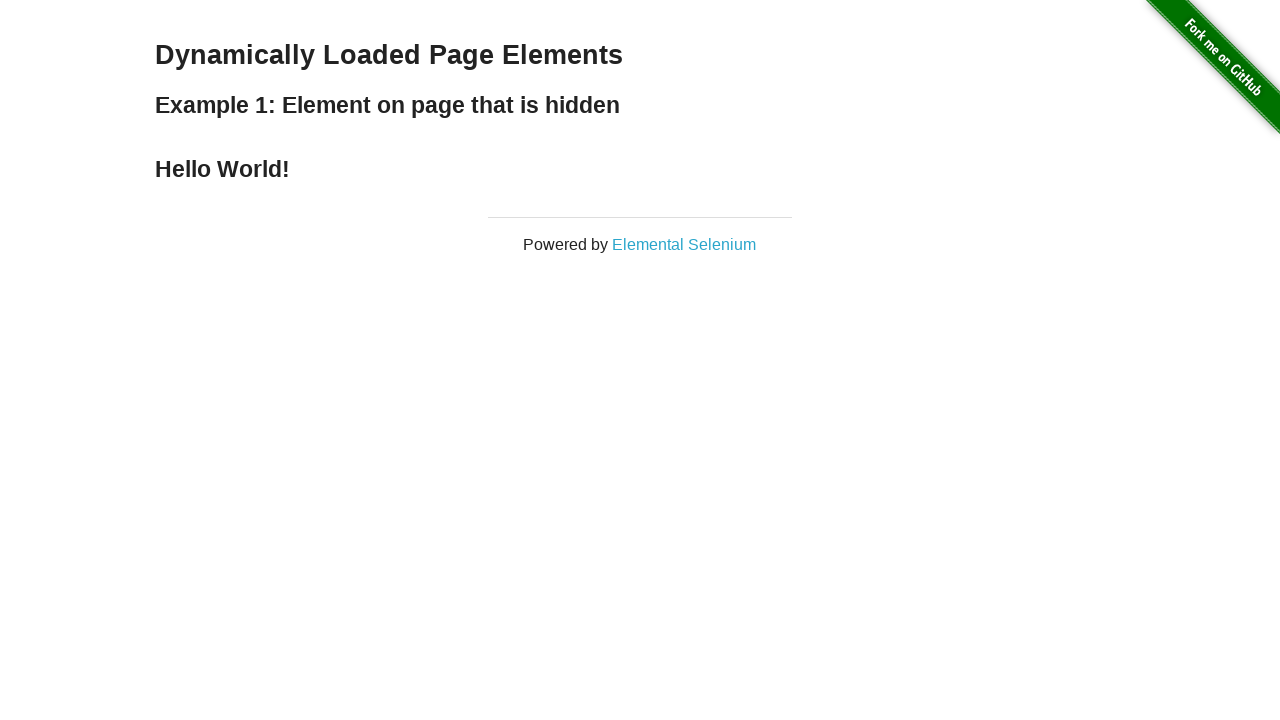

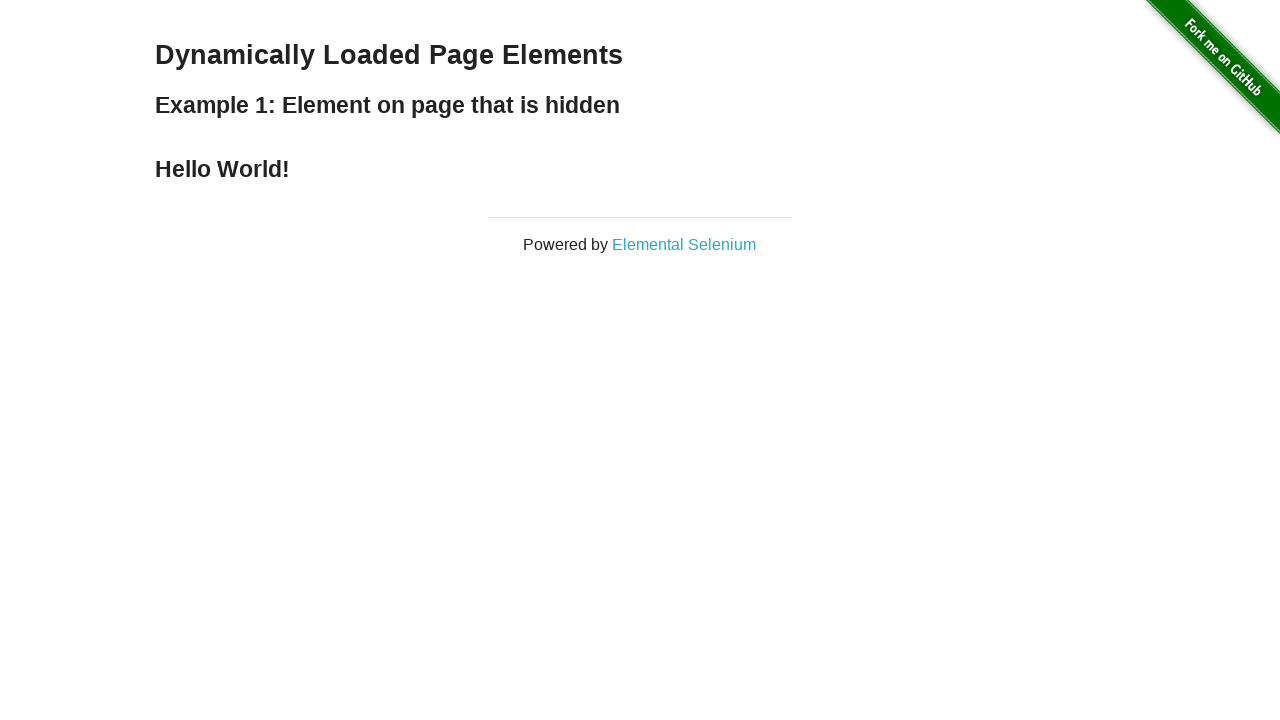